Tests the add/remove elements functionality by clicking Add Element button, verifying Delete button appears, then clicking Delete to remove it

Starting URL: https://the-internet.herokuapp.com/add_remove_elements/

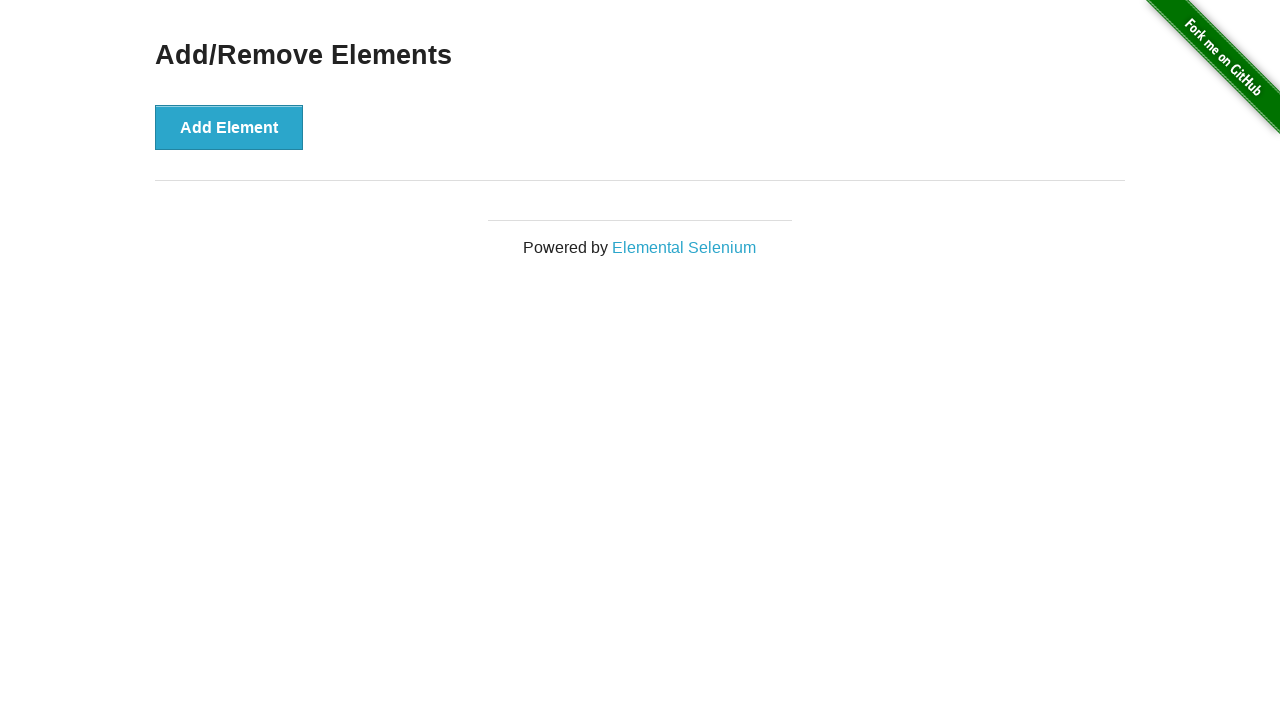

Clicked Add Element button to create a new element at (229, 127) on button[onclick='addElement()']
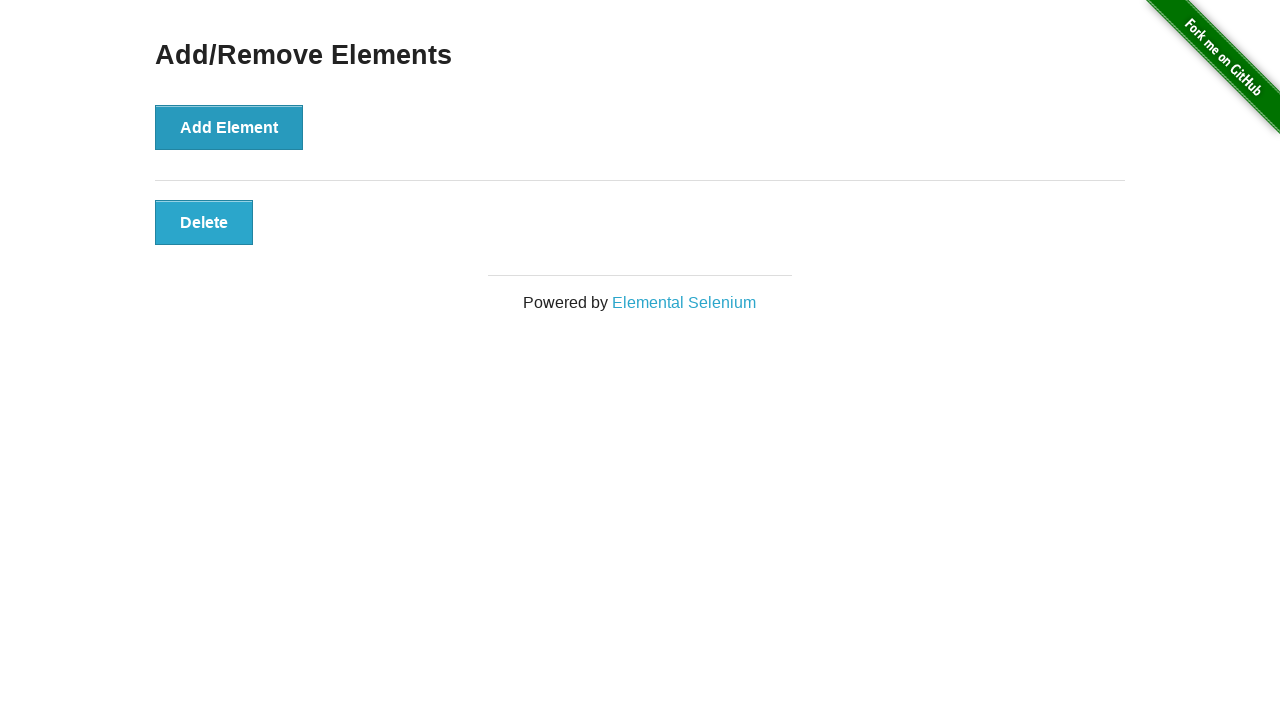

Delete button appeared and is visible
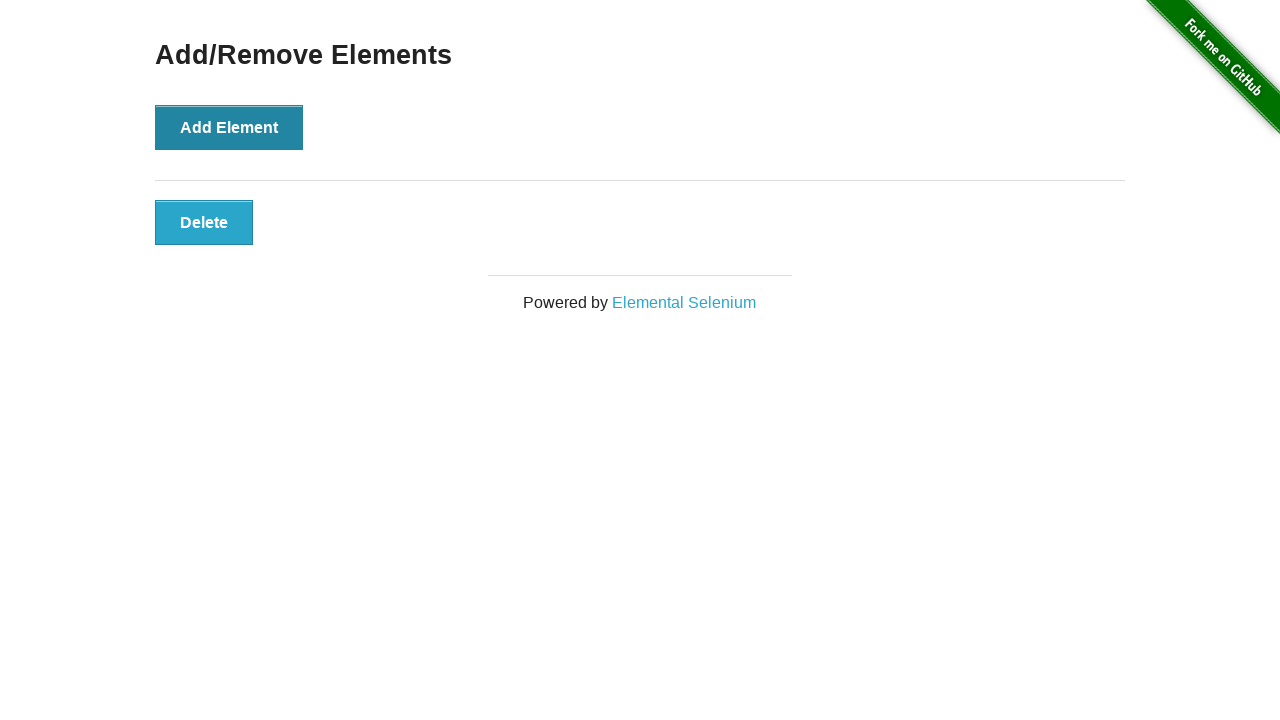

Clicked Delete button to remove the element at (204, 222) on button[onclick='deleteElement()']
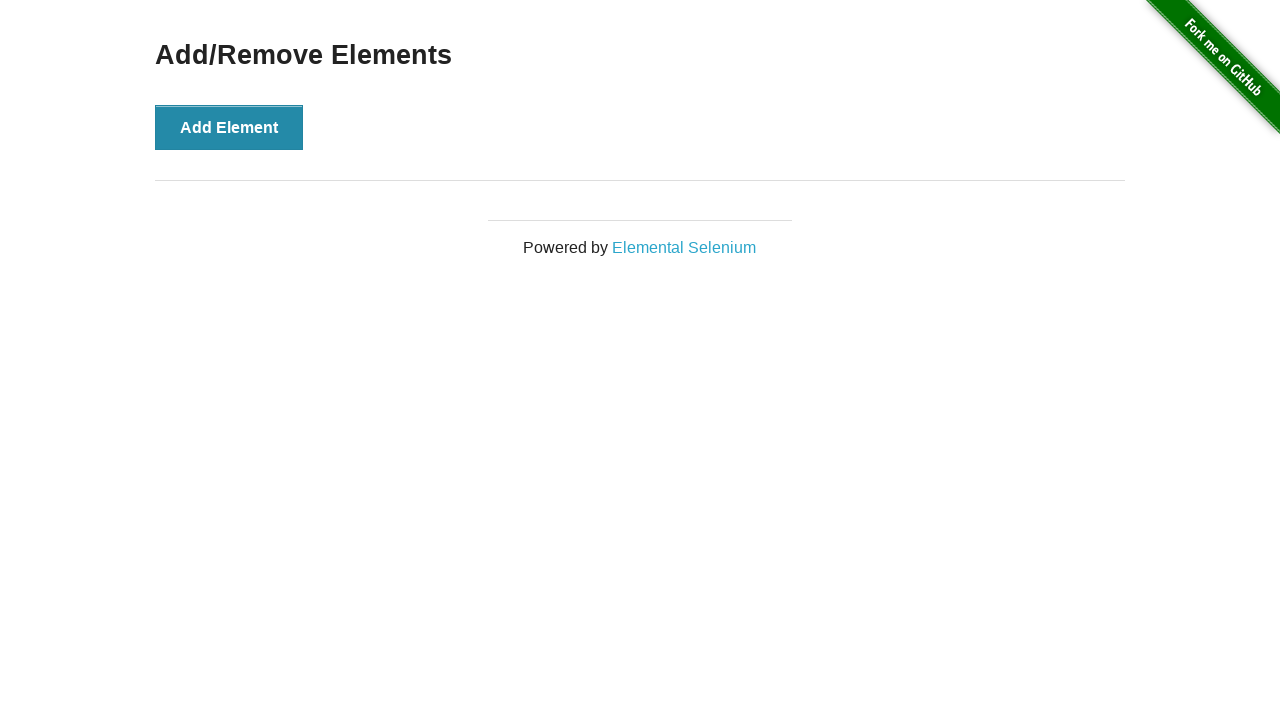

Main heading is still visible after element removal
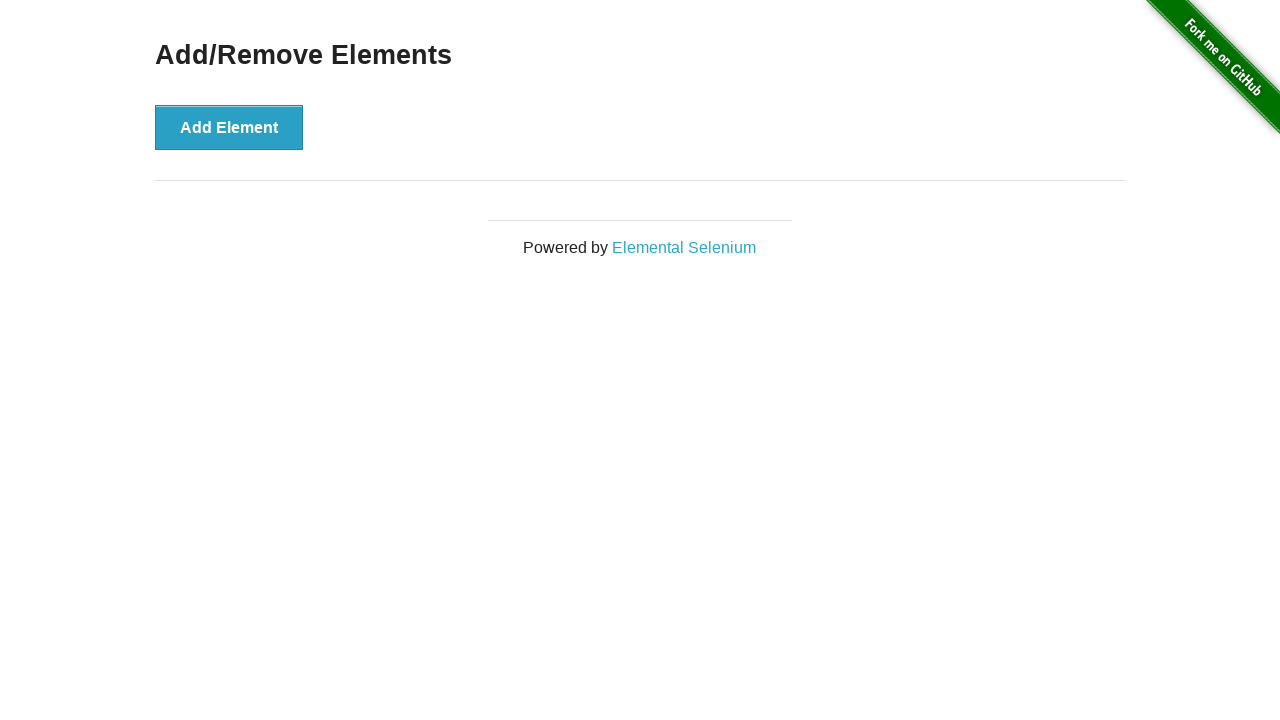

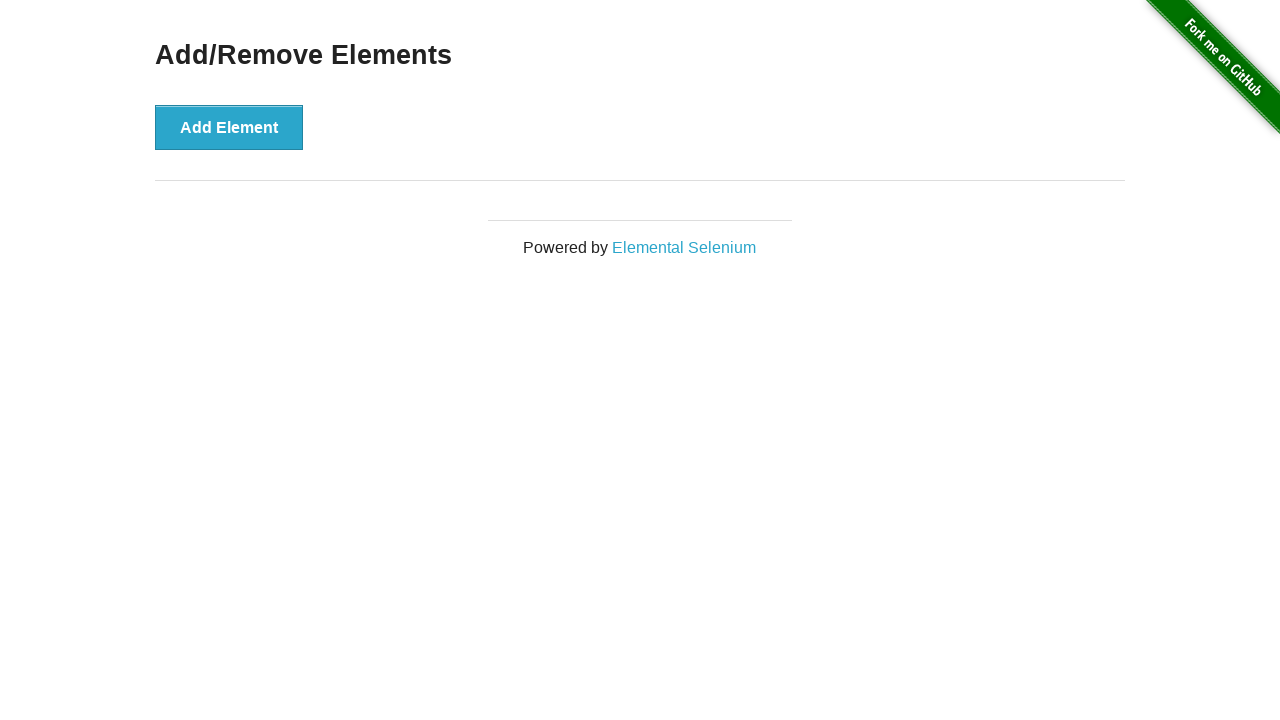